Tests that editing mode for a todo item is not persisted after page reload by adding a todo, entering edit mode, reloading, and verifying the todo is no longer in edit state

Starting URL: https://todomvc.com/examples/typescript-angular/#/

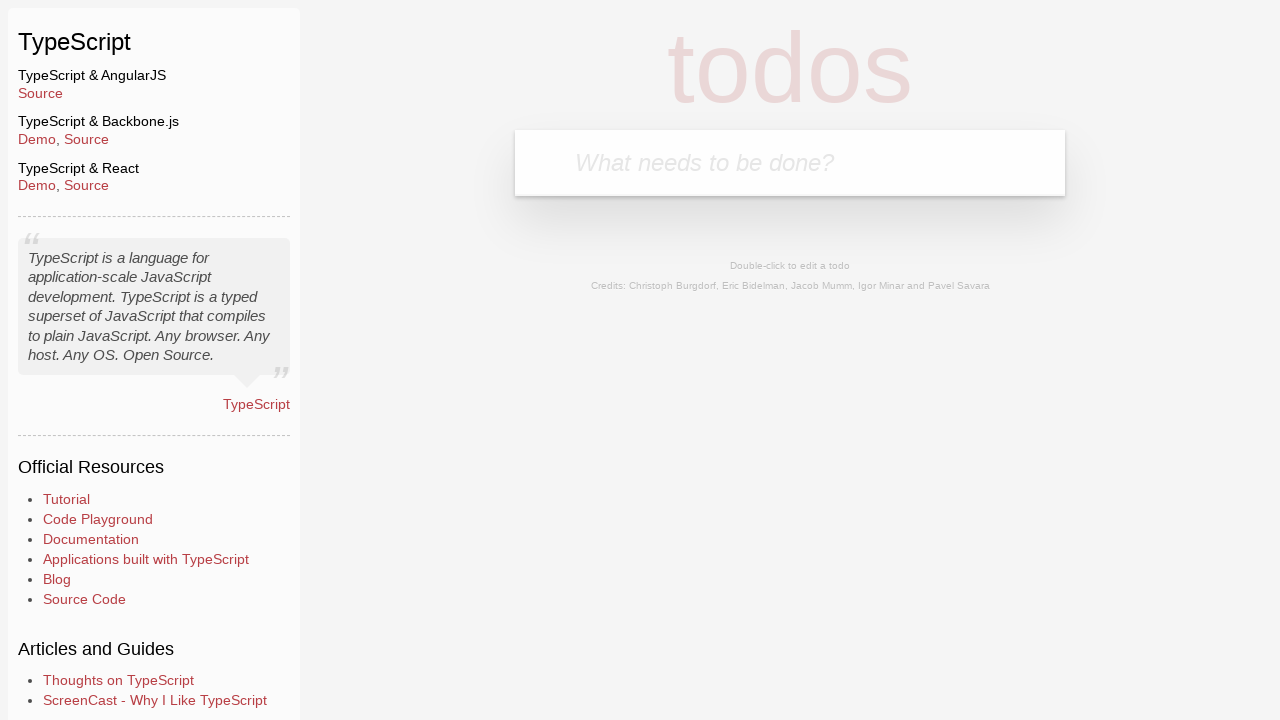

Filled new todo input field with 'Example' on .new-todo
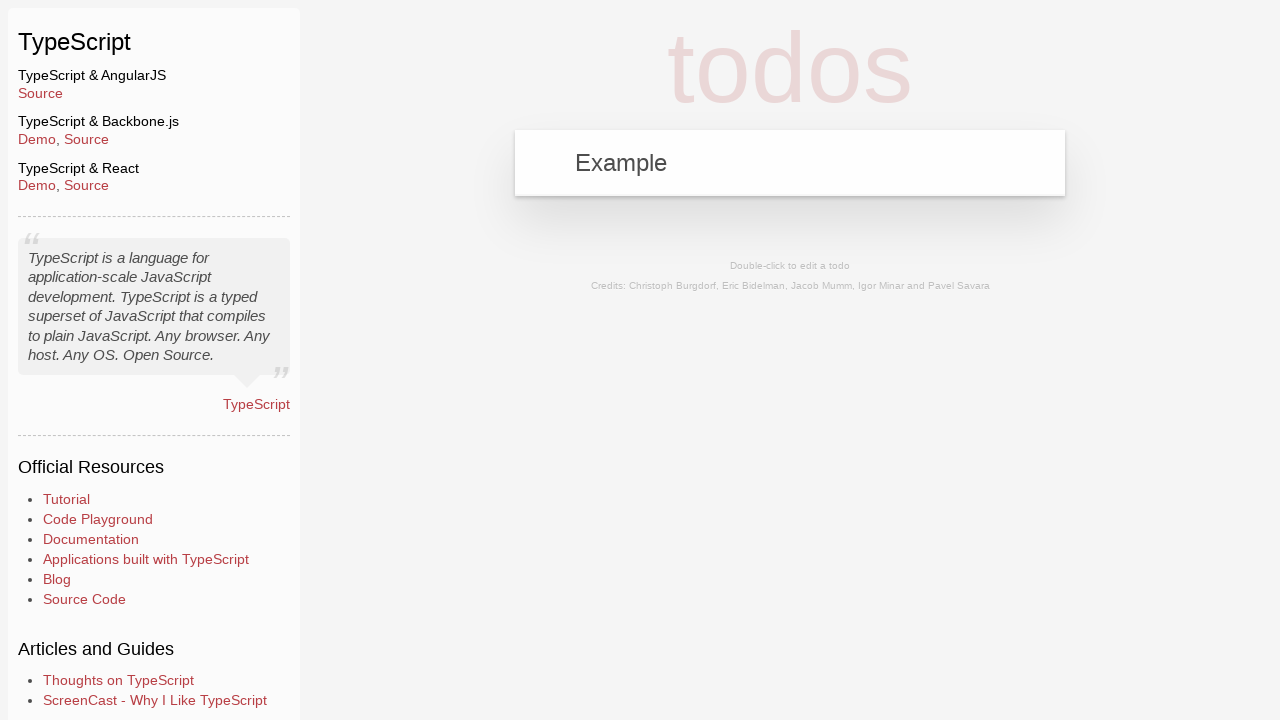

Pressed Enter to add todo item on .new-todo
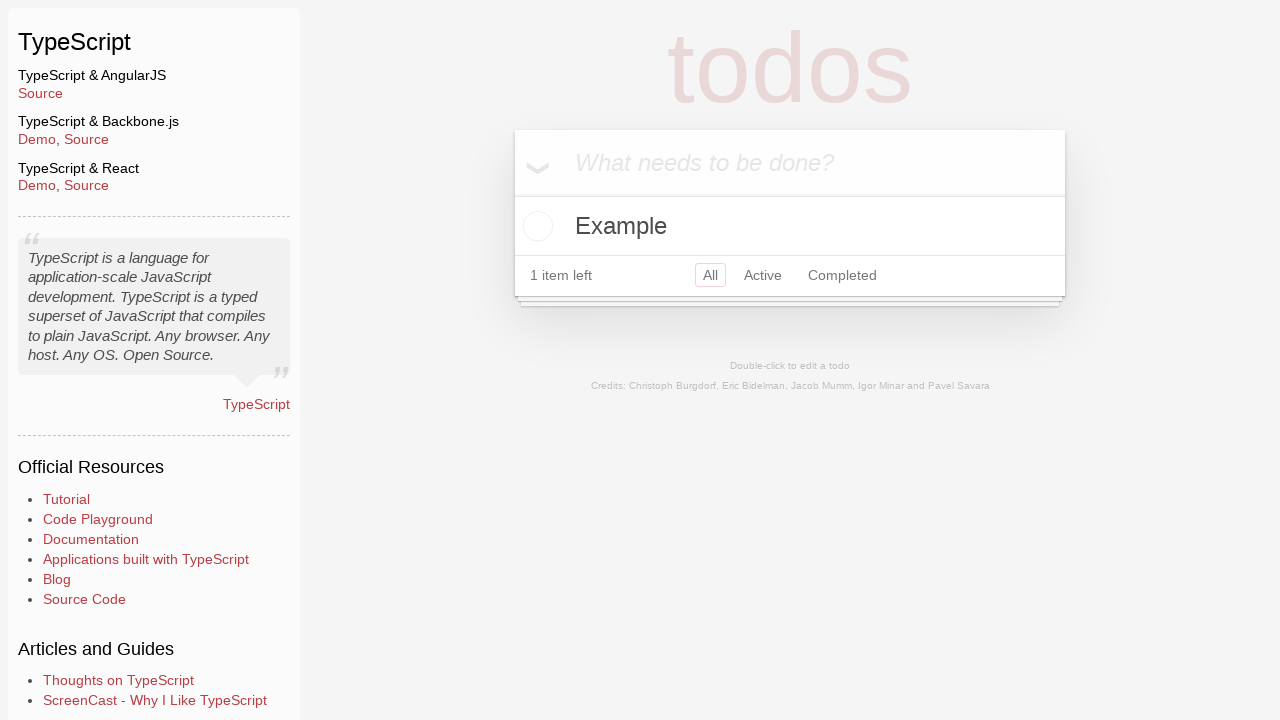

Todo item appeared in the list
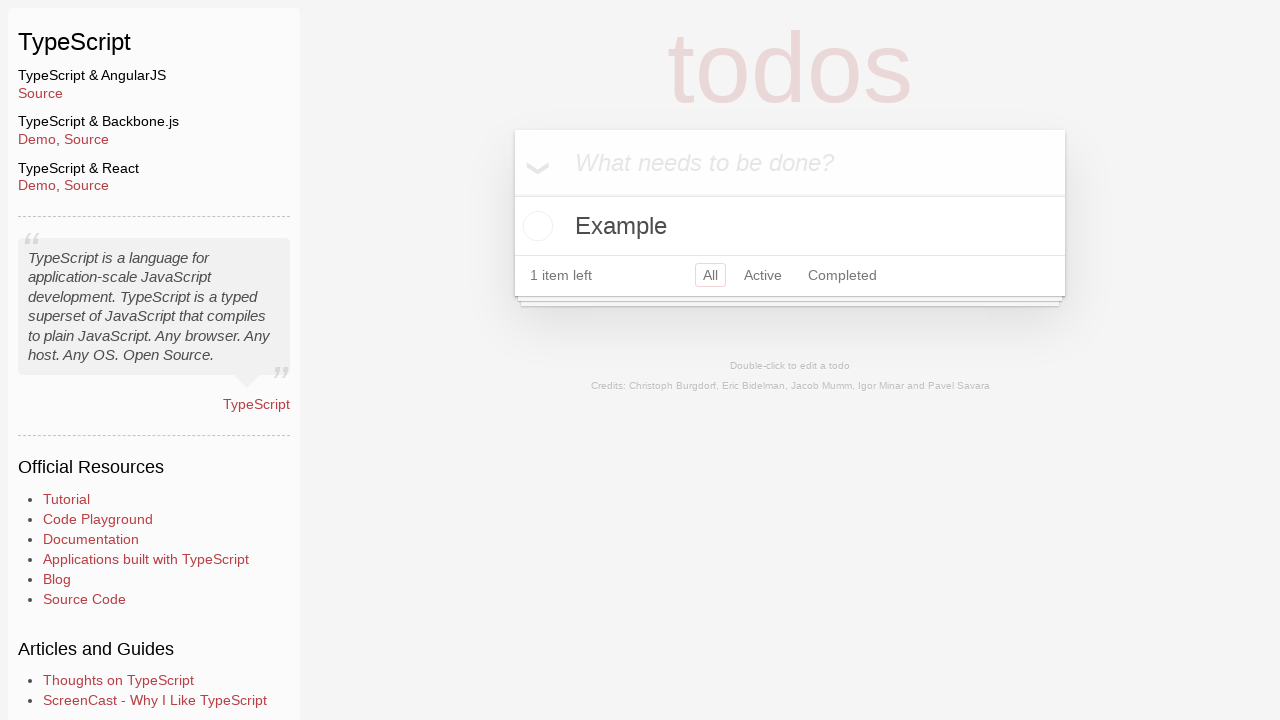

Double-clicked todo item to enter edit mode at (790, 226) on .todo-list li label
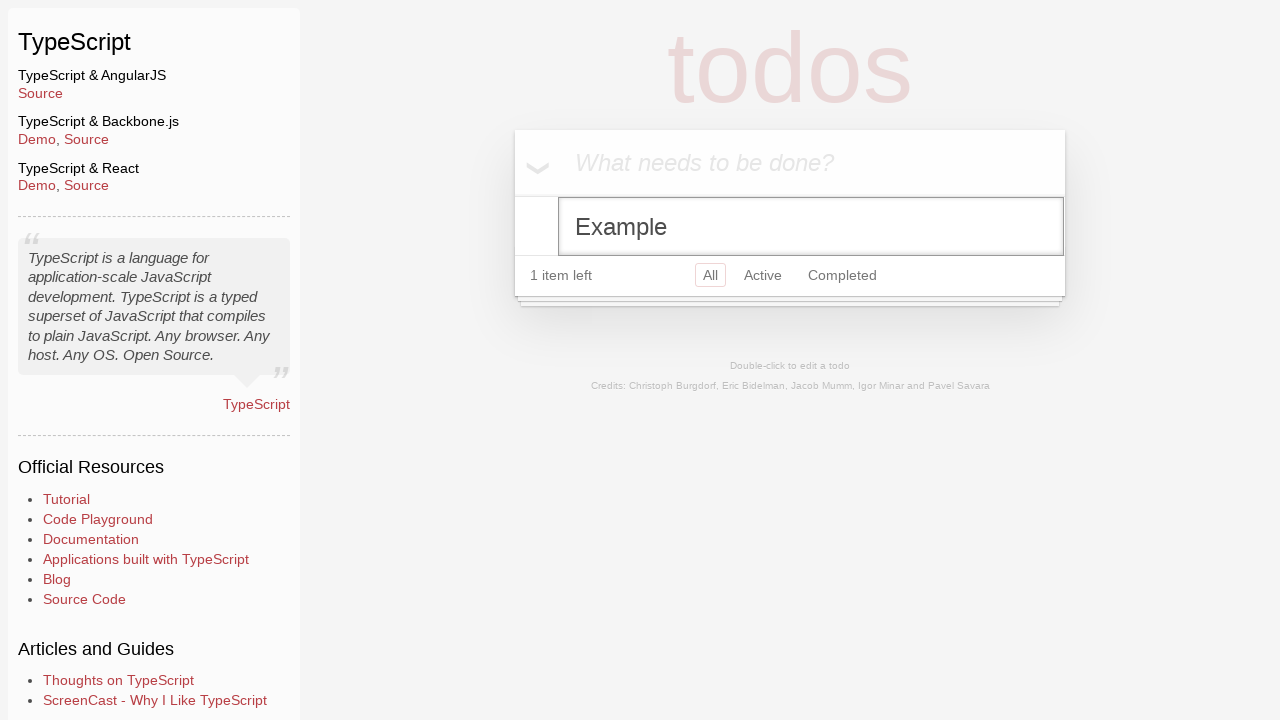

Reloaded the page
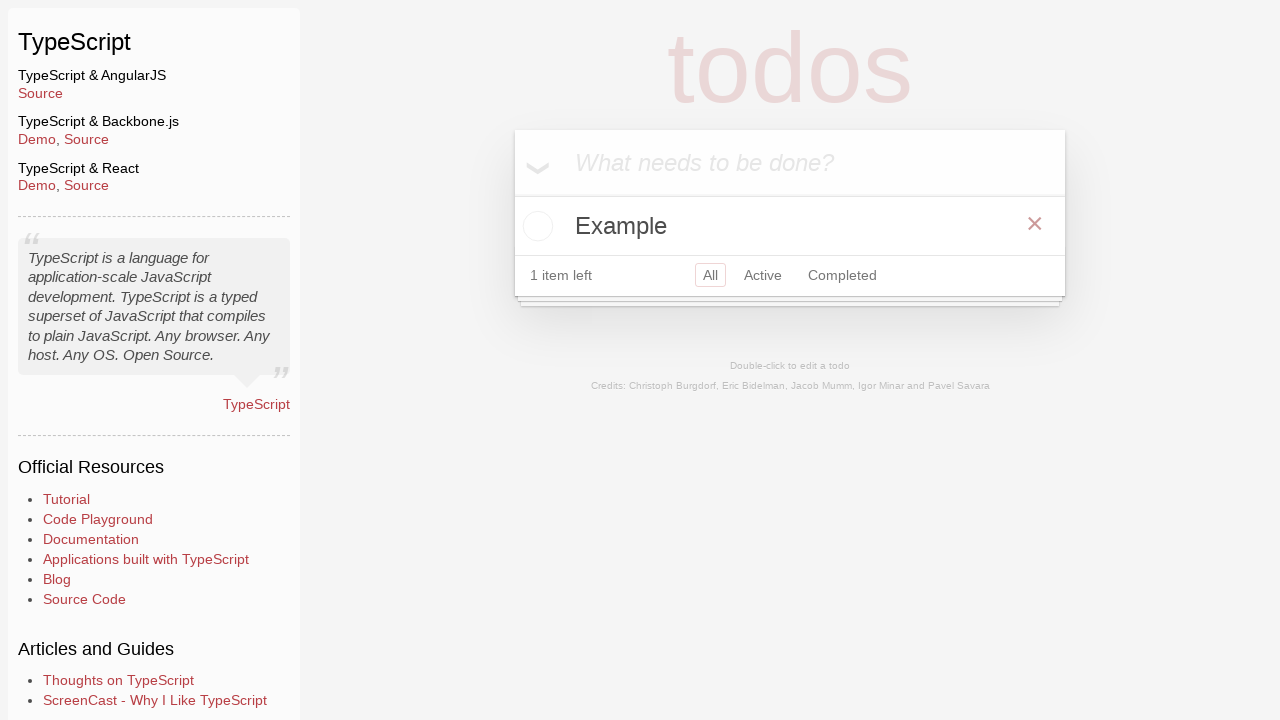

Todo list reloaded after page refresh
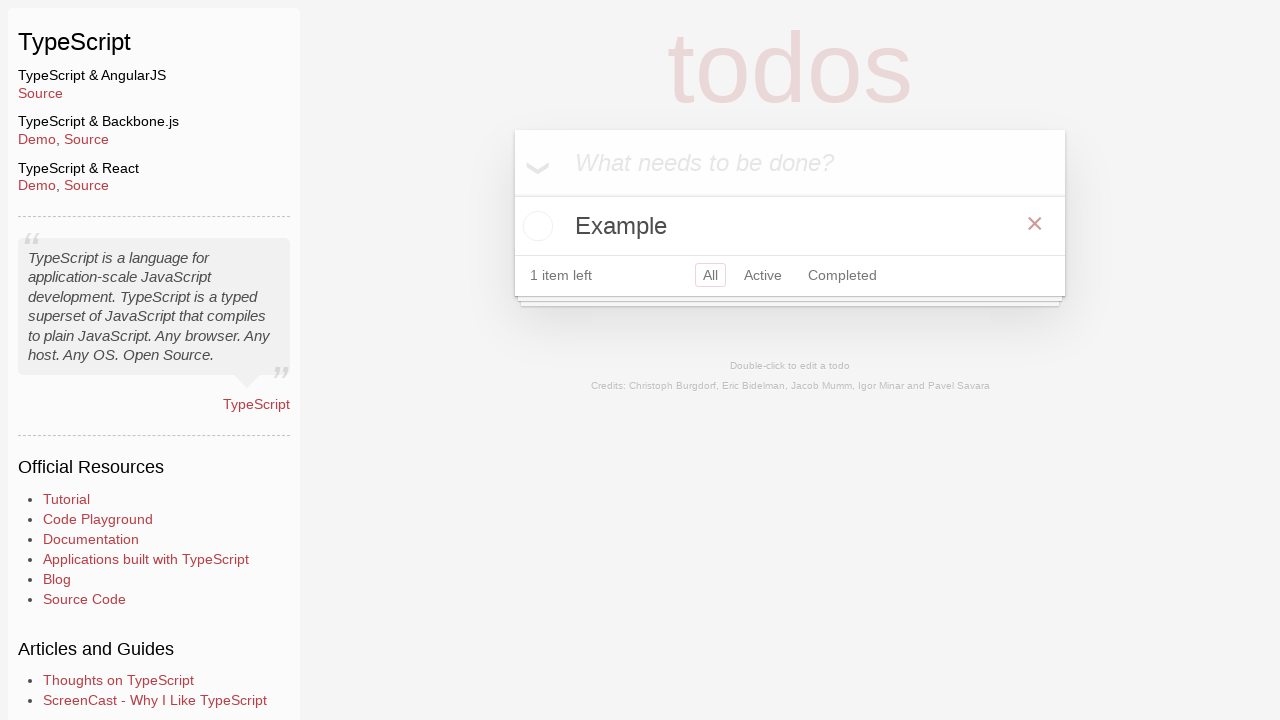

Checked for editing mode - found 0 items in edit mode
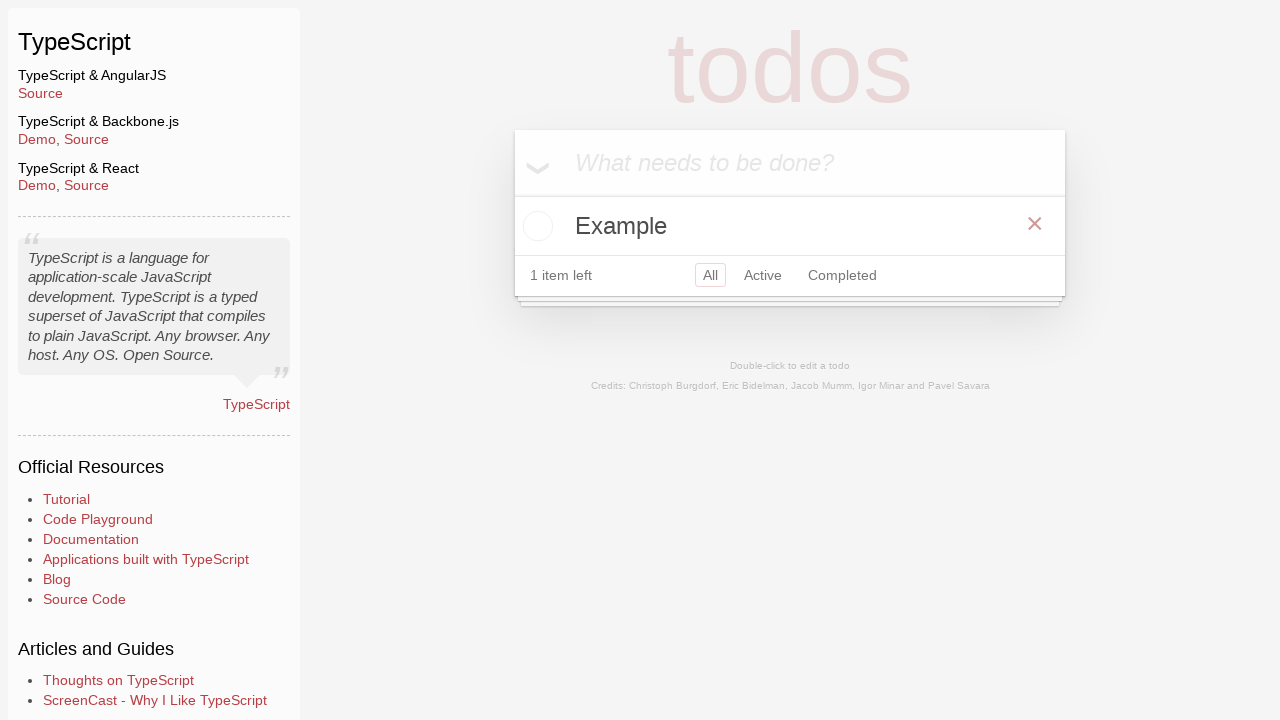

Verified that editing mode is not persisted after reload
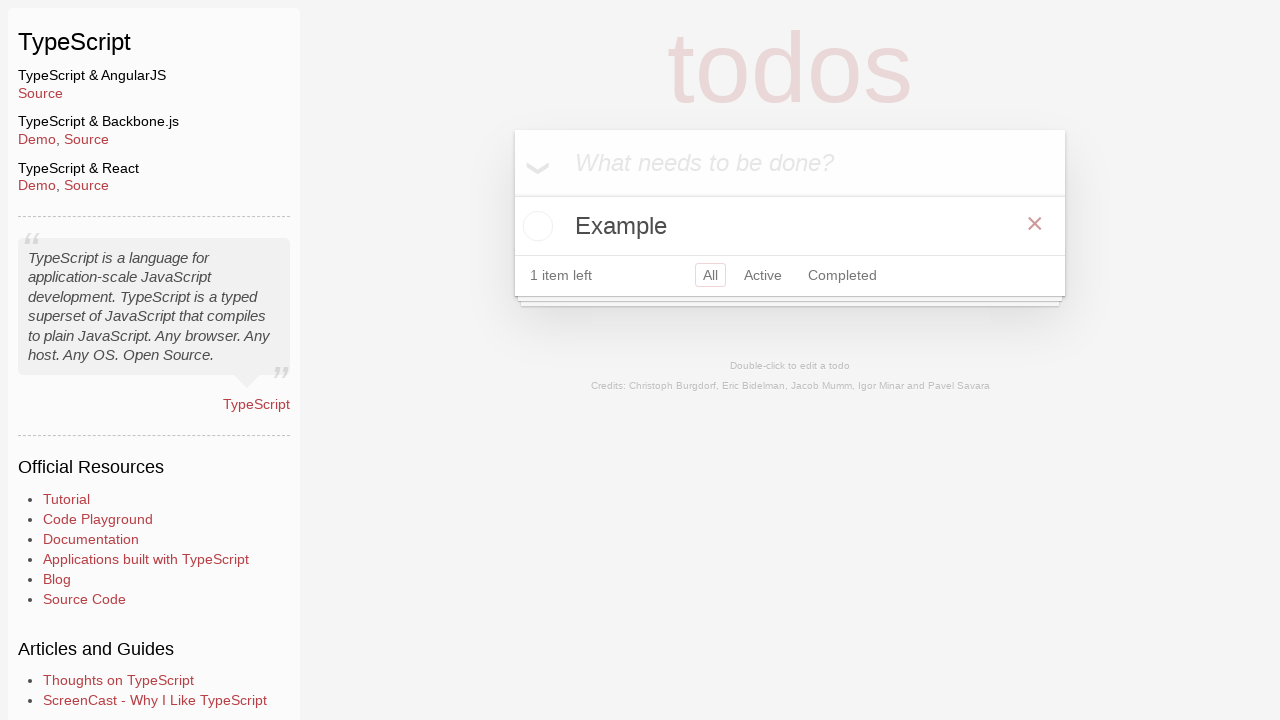

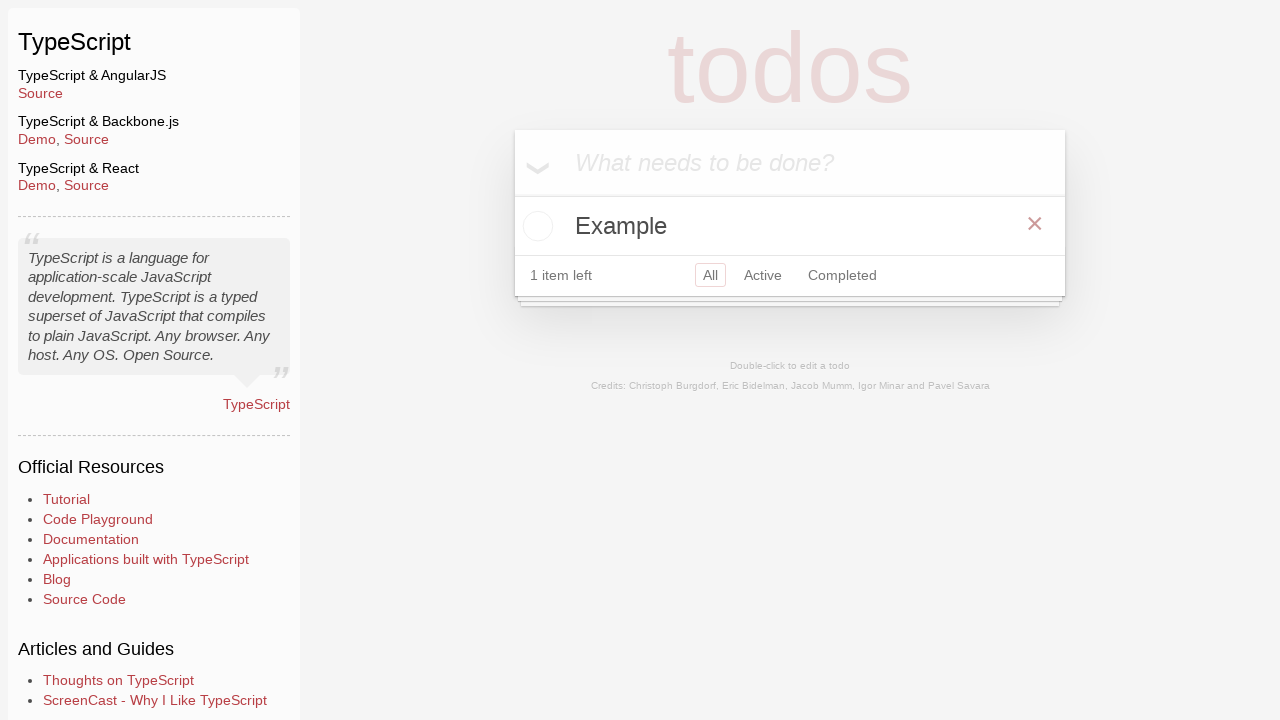